Tests the form reset functionality by filling form fields (username, checkbox, dropdown) and clicking the cancel/reset button, then verifying the form is cleared.

Starting URL: https://testpages.herokuapp.com/styled/basic-html-form-test.html

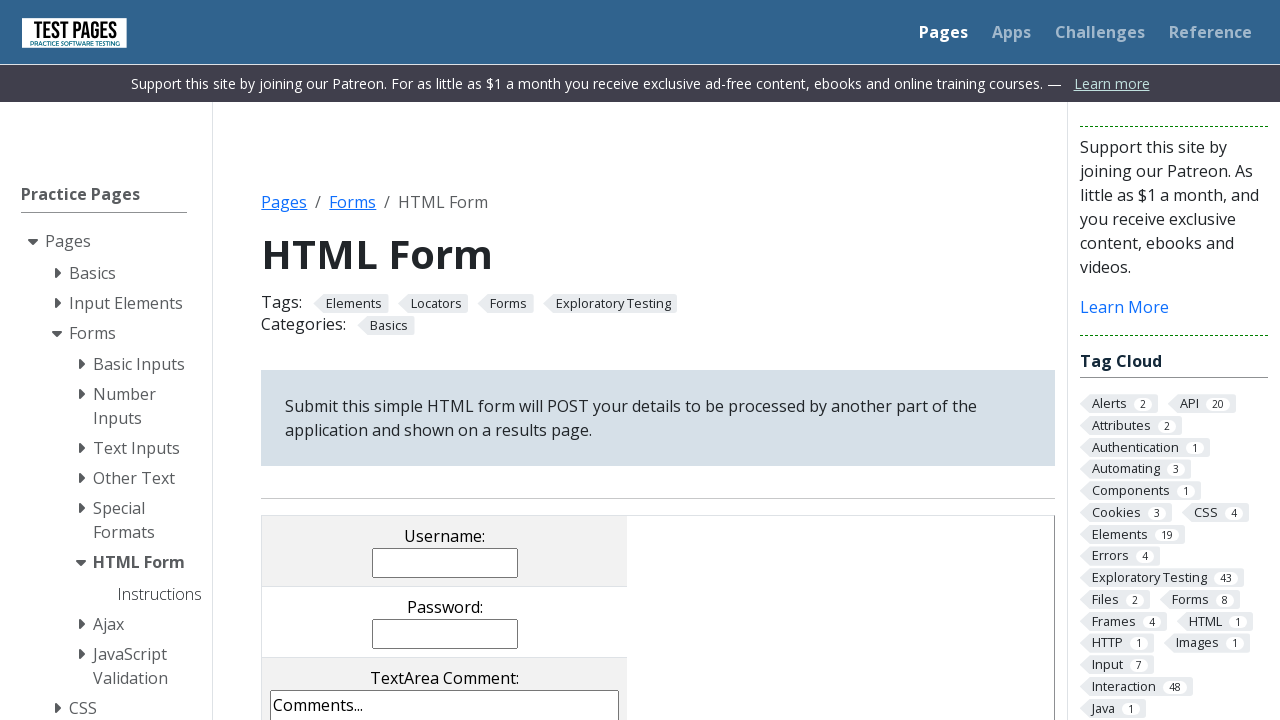

Navigated to basic HTML form test page
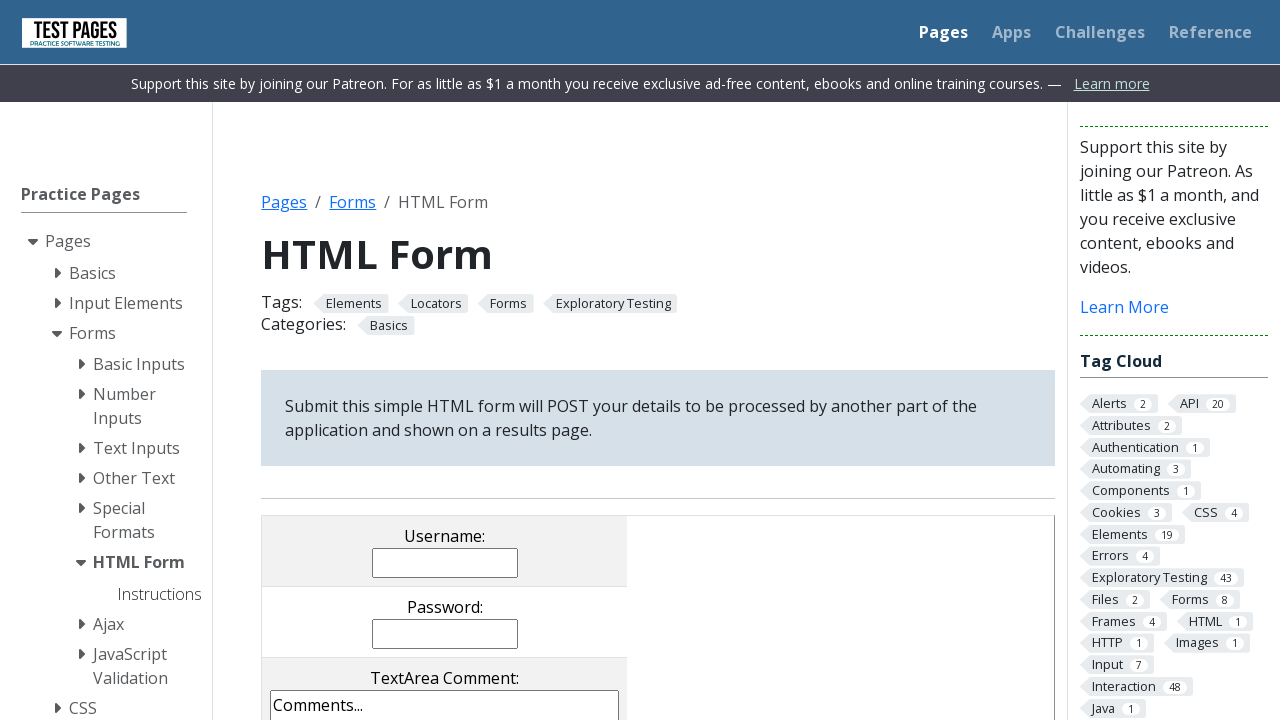

Filled username field with 'testUser' on xpath=//input[@name='username']
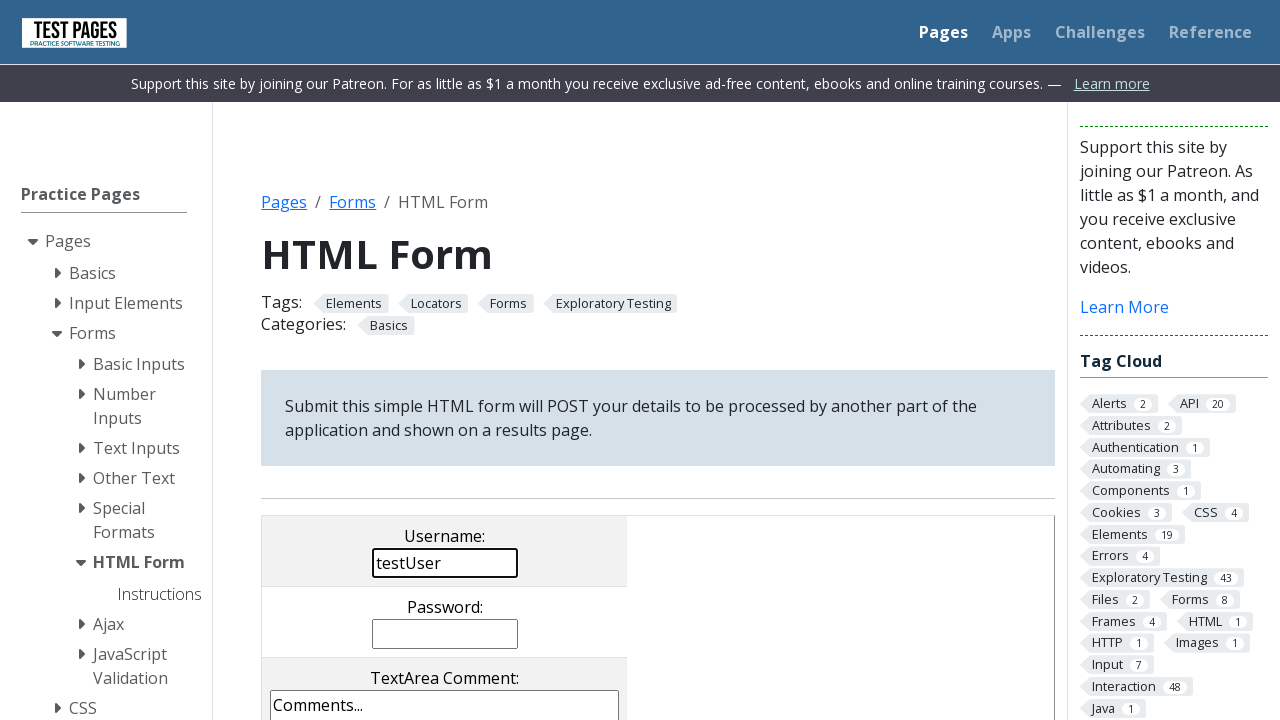

Checked the cb2 checkbox at (402, 360) on xpath=//input[@value="cb2"]
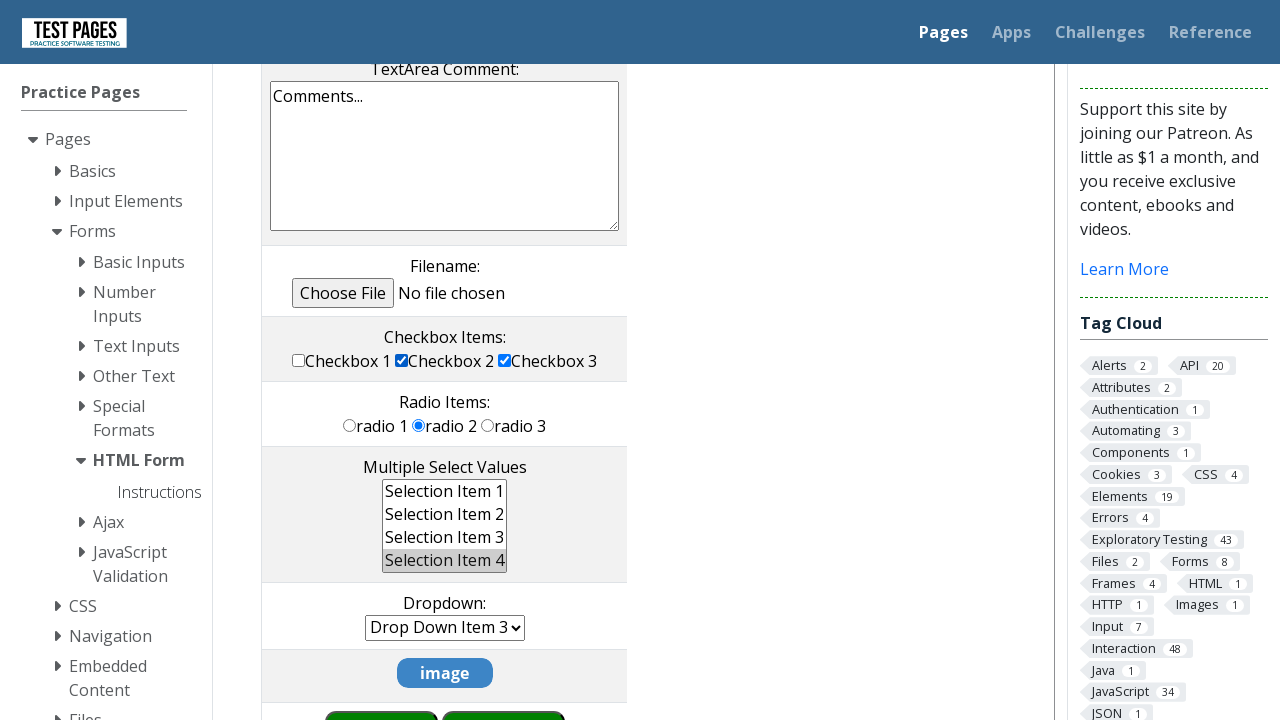

Selected 'dd2' option from dropdown on xpath=//select[@name="dropdown"]
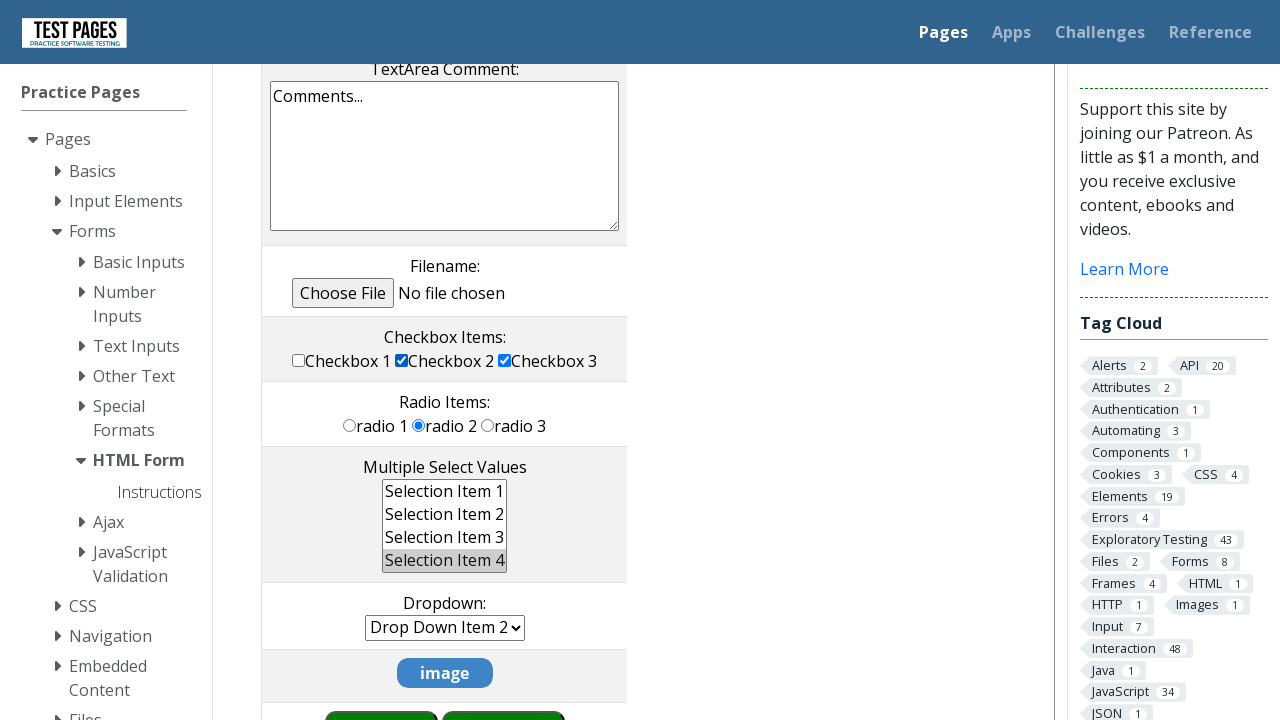

Clicked reset/cancel button at (381, 690) on xpath=//input[@type="reset"]
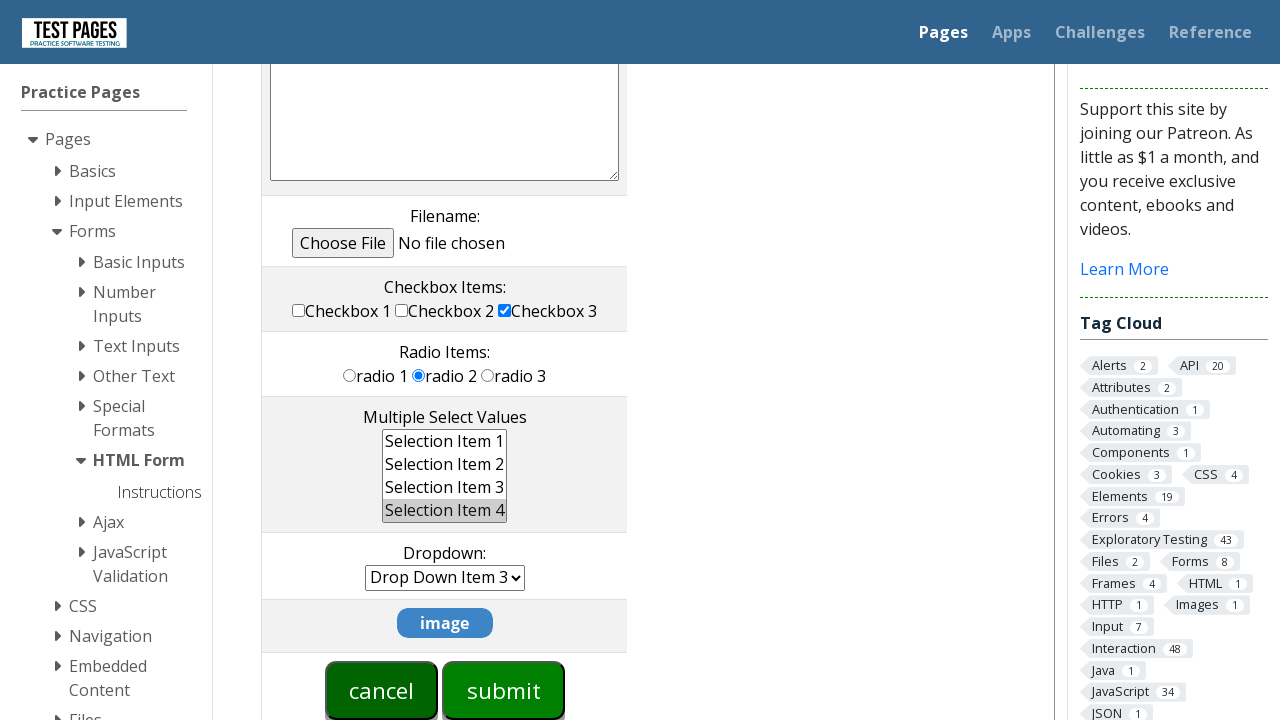

Verified username field was cleared after reset
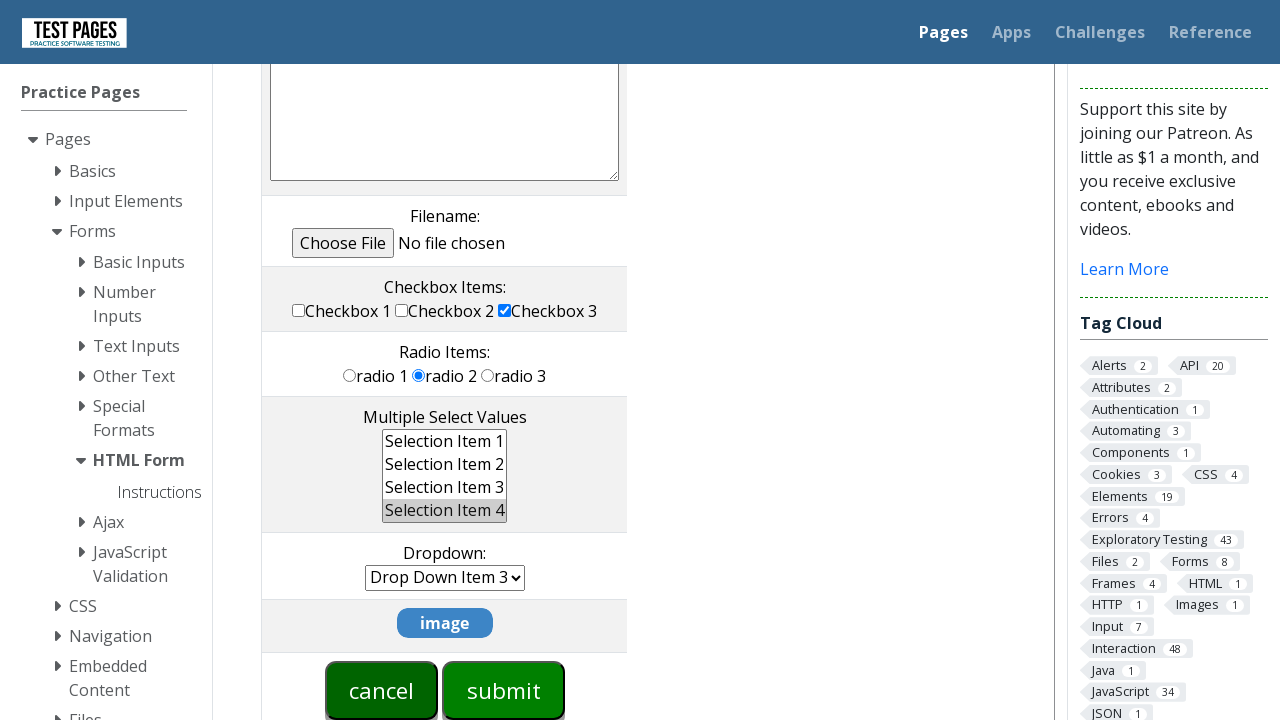

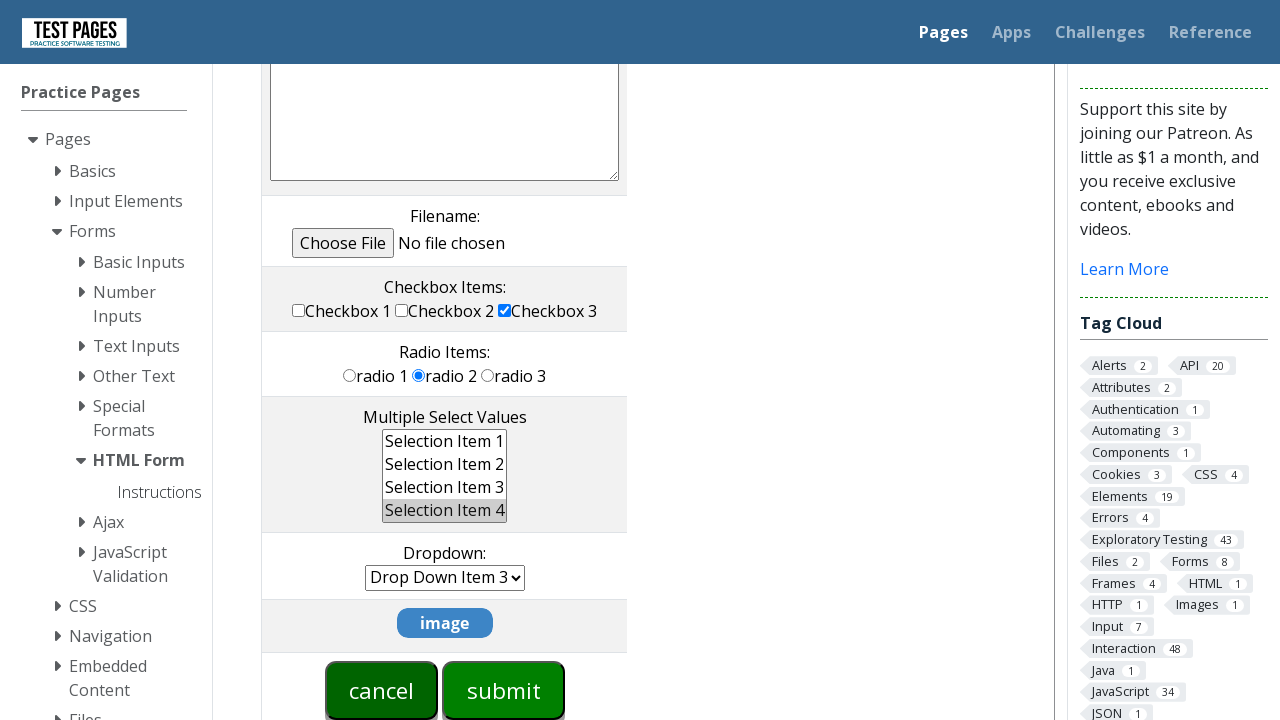